Hovers over and clicks the Upload Single File button

Starting URL: https://testautomationpractice.blogspot.com/

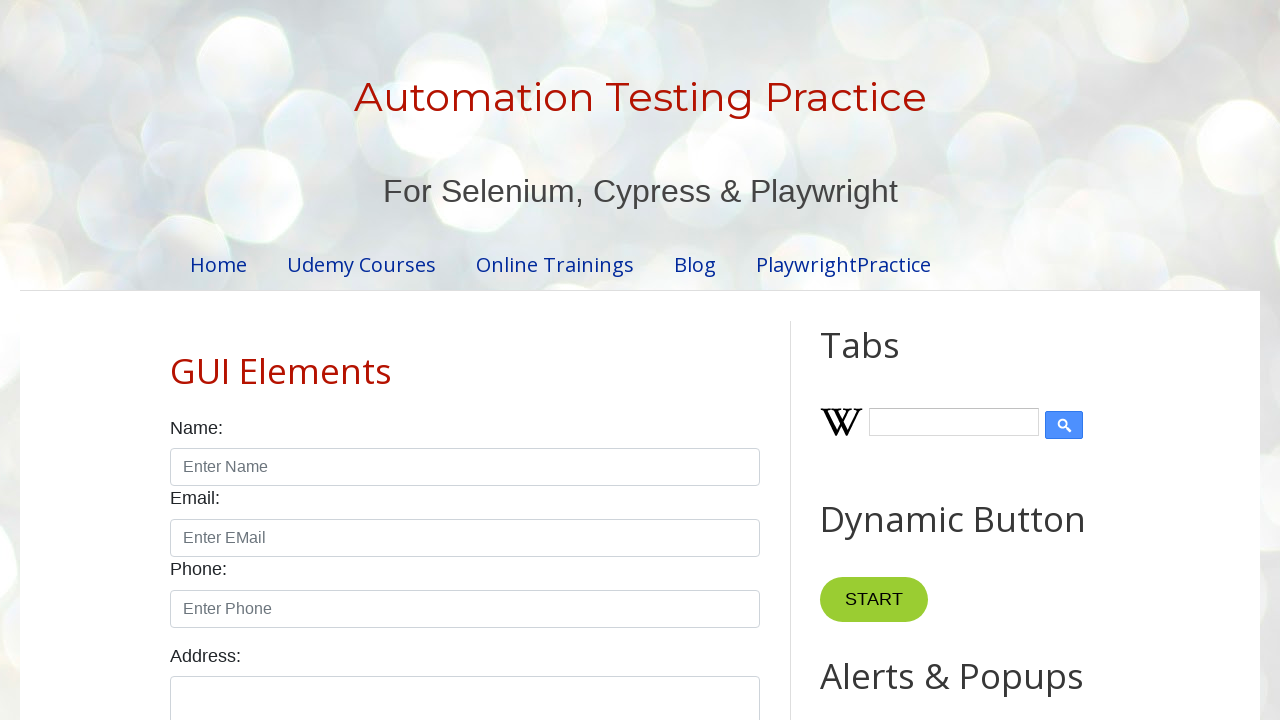

Hovered over the Upload Single File button at (578, 361) on button:has-text('Upload Single File')
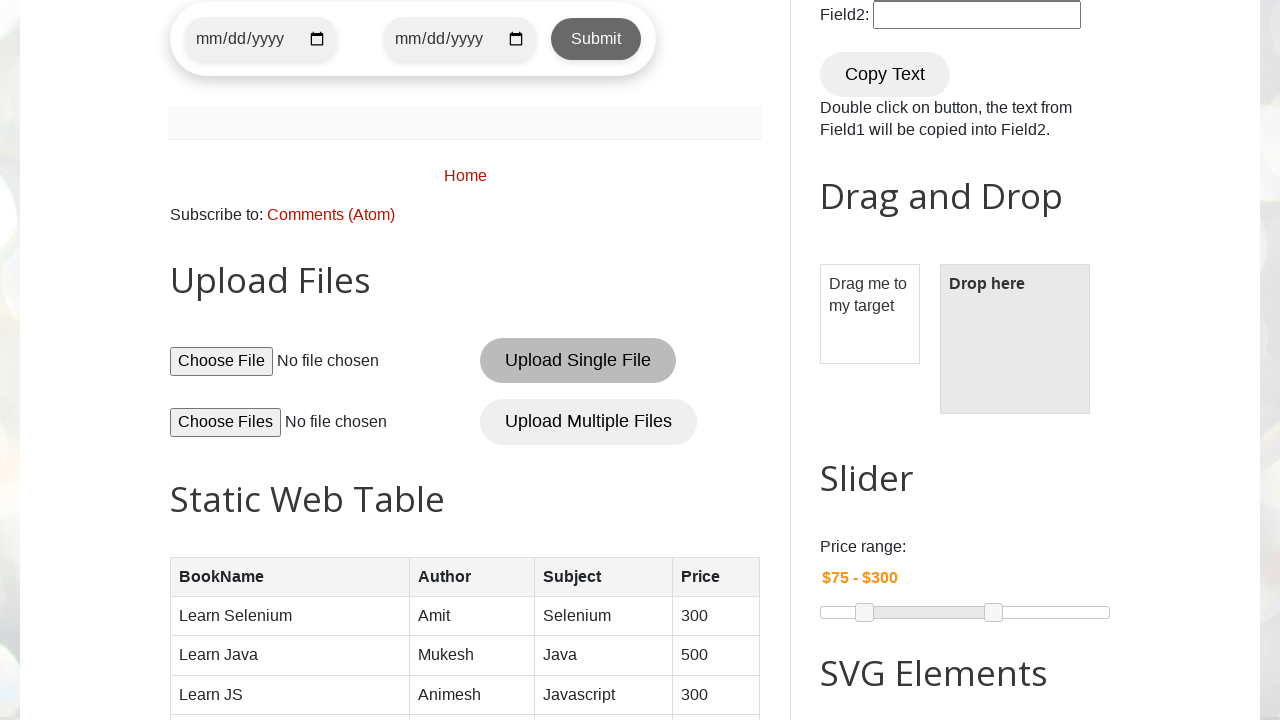

Clicked the Upload Single File button at (578, 361) on button:has-text('Upload Single File')
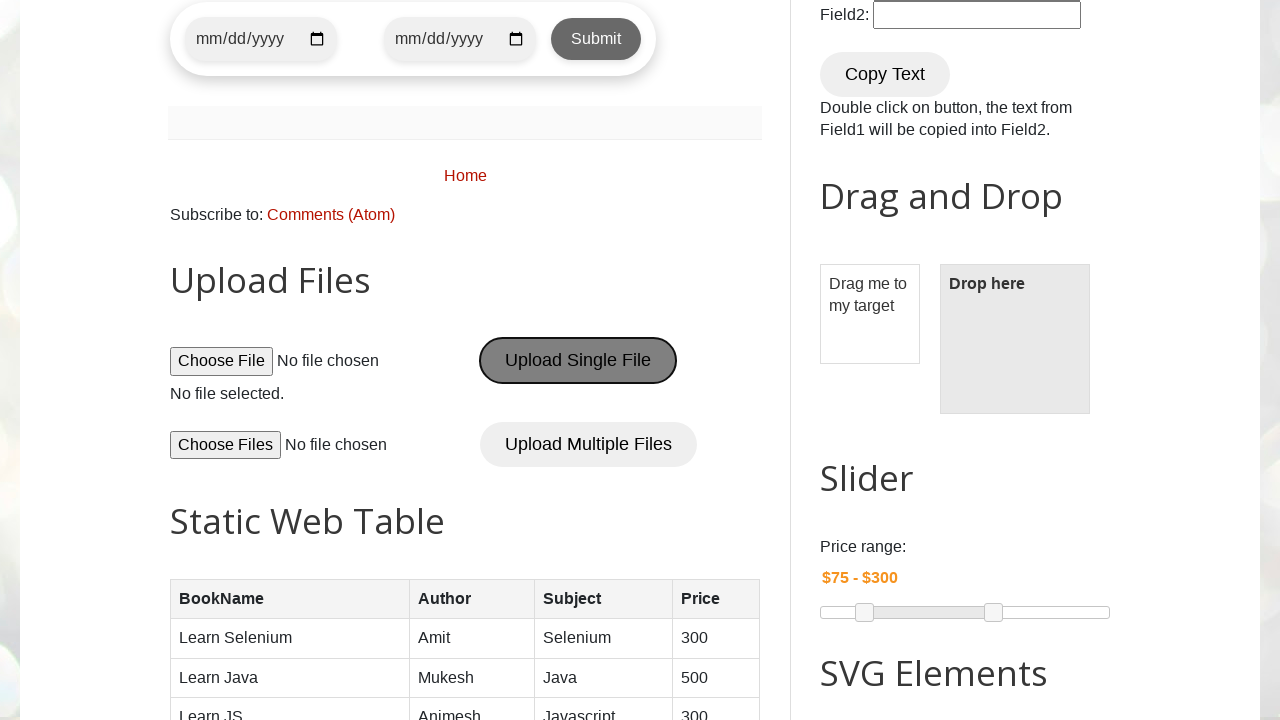

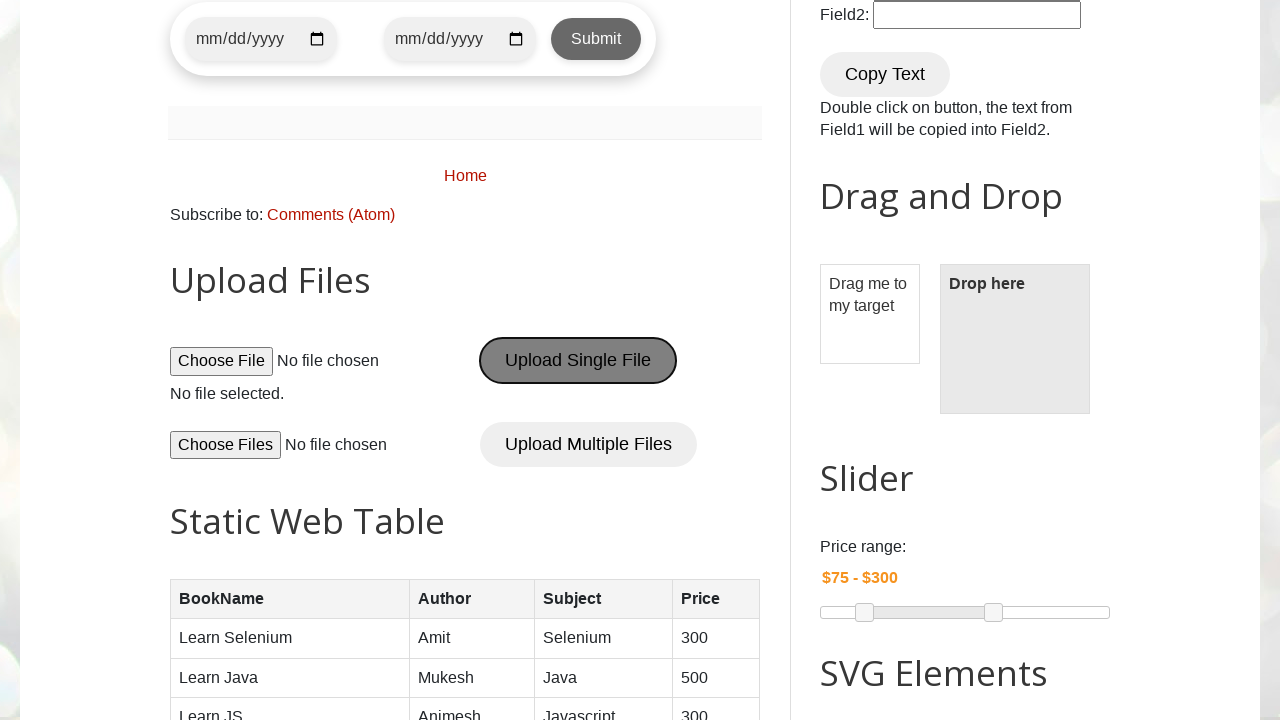